Verifies that the table contains an employee with username kkanani.

Starting URL: http://automationbykrishna.com/#

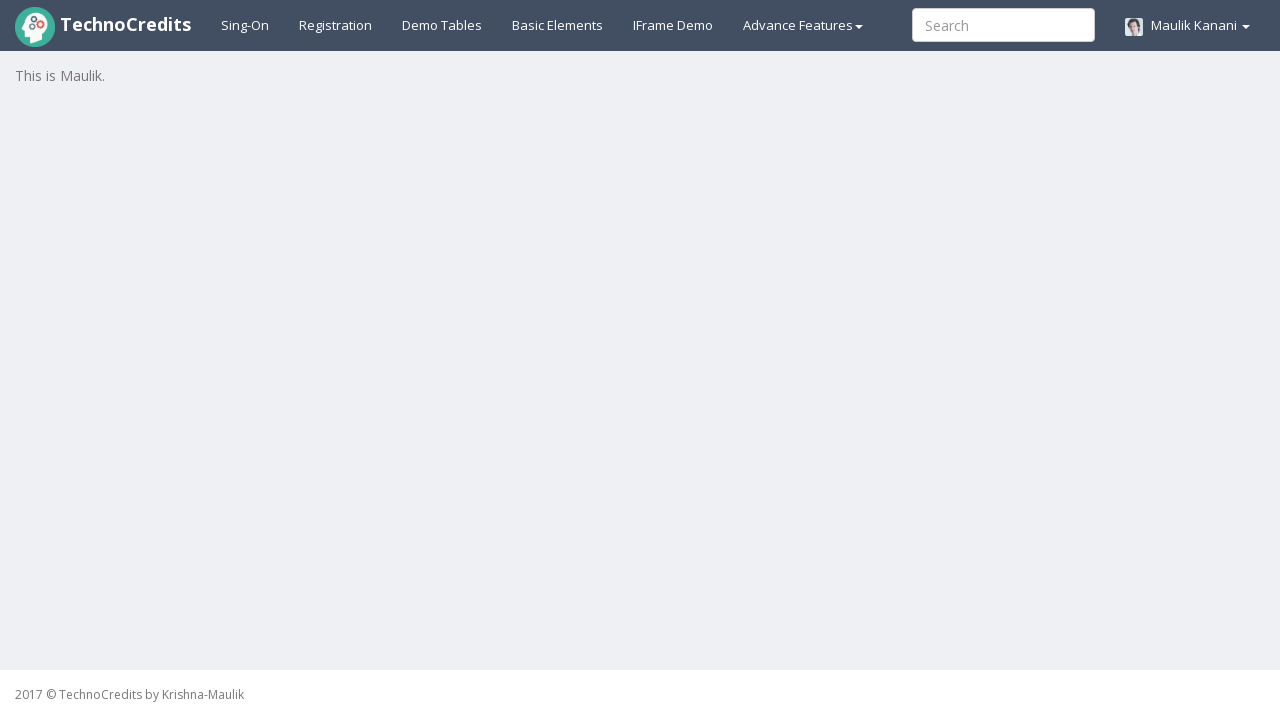

Clicked on demo table link to navigate to table section at (442, 25) on a#demotable
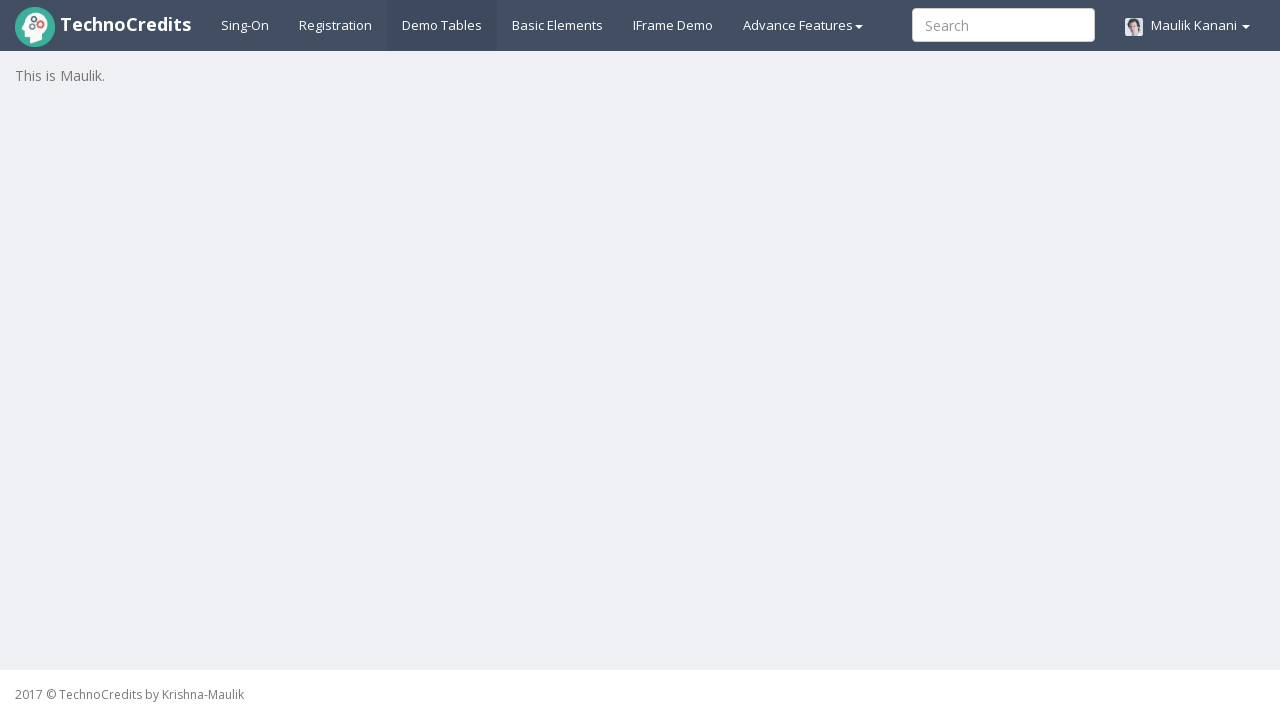

Table with id 'table1' has loaded
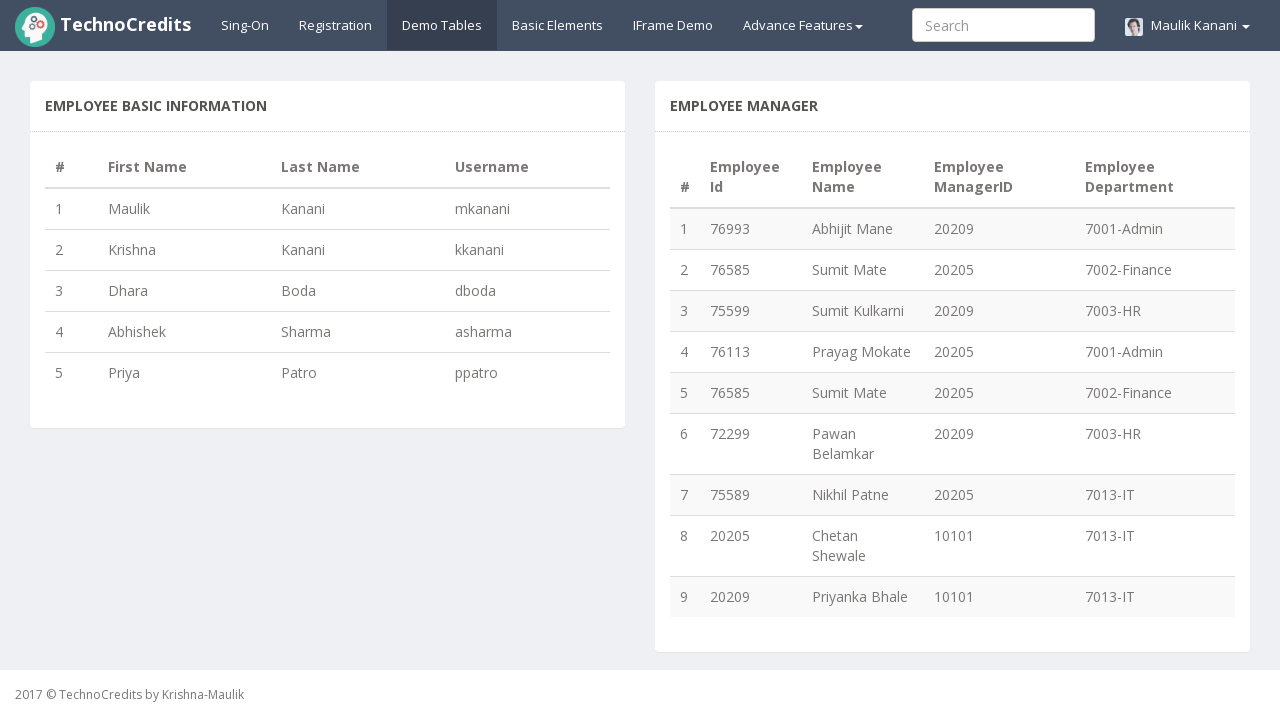

Located employee record with username 'kkanani' in table
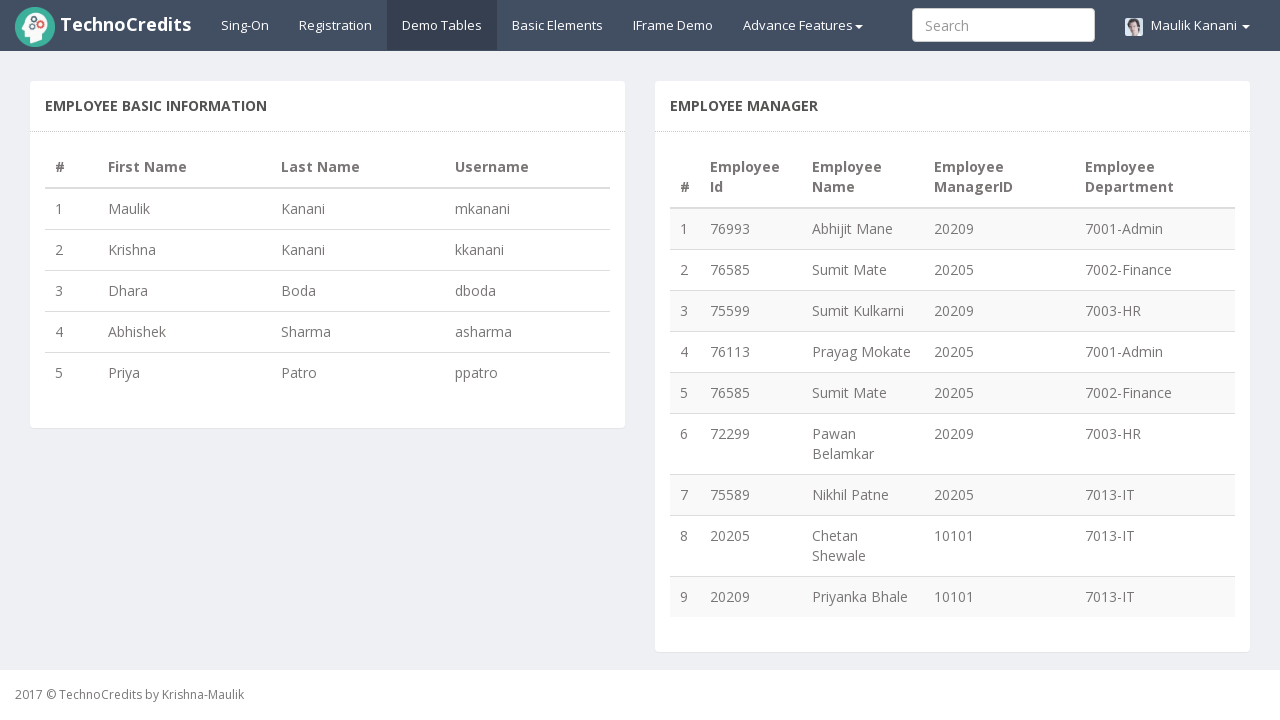

Verified that employee with username 'kkanani' exists: True
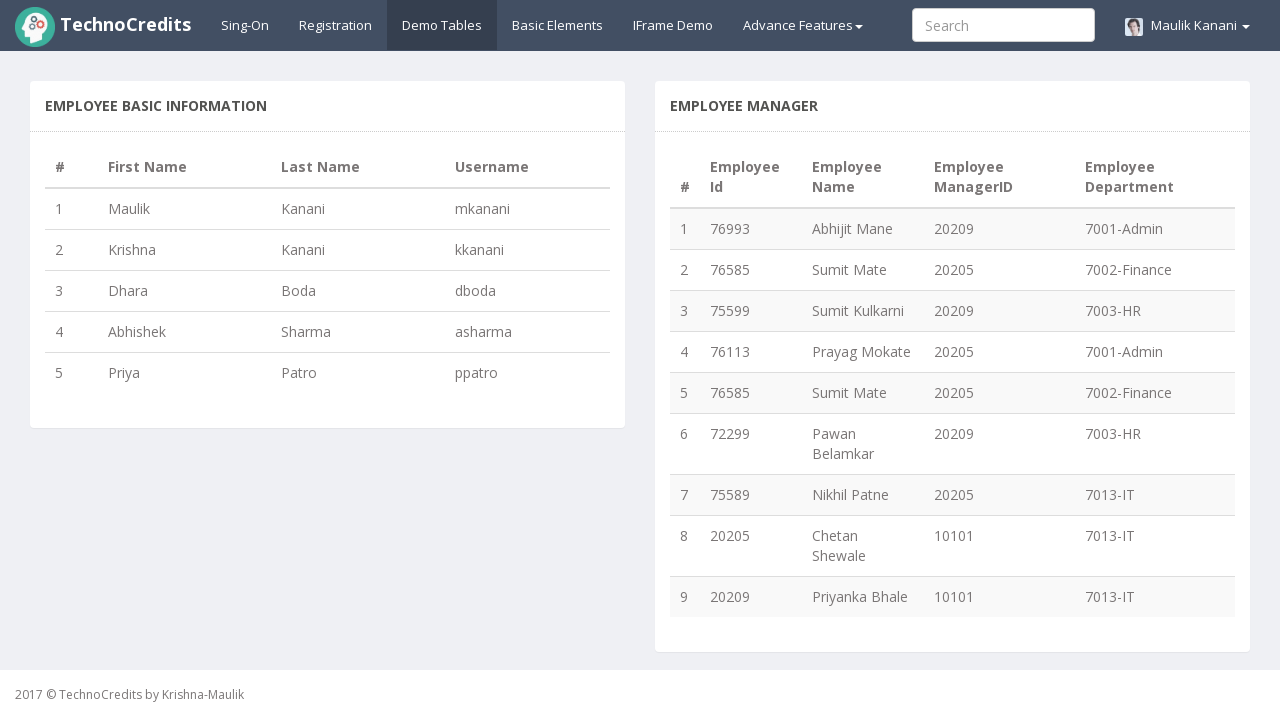

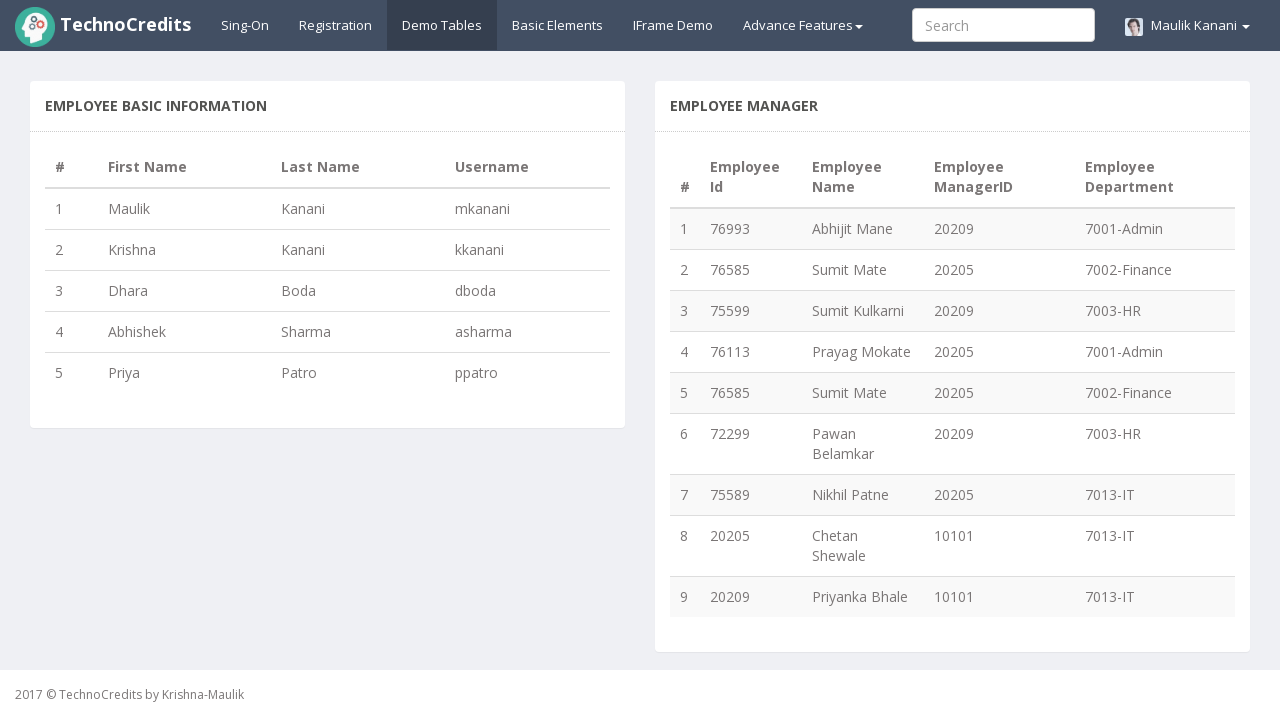